Tests basic calculator by clicking buttons for 1x5 multiplication and submitting

Starting URL: http://math.com/students/calculators/source/basic.htm

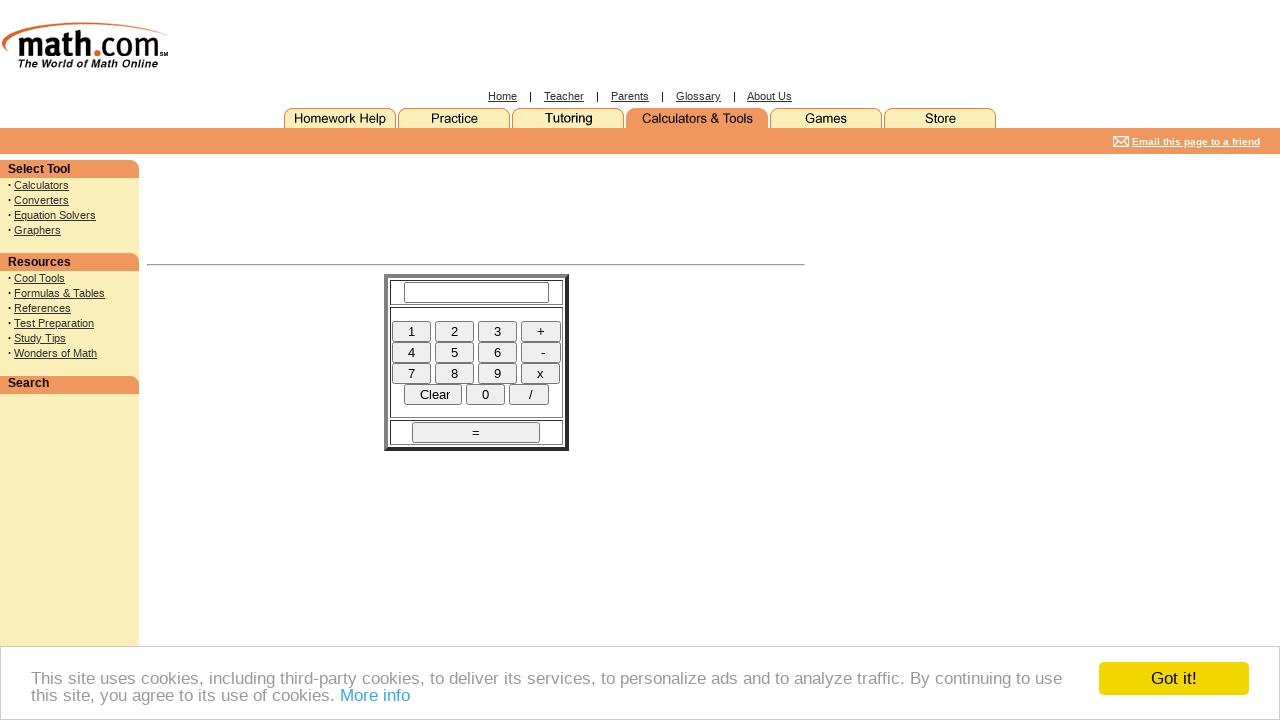

Clicked the 'one' button at (411, 331) on input[name='one']
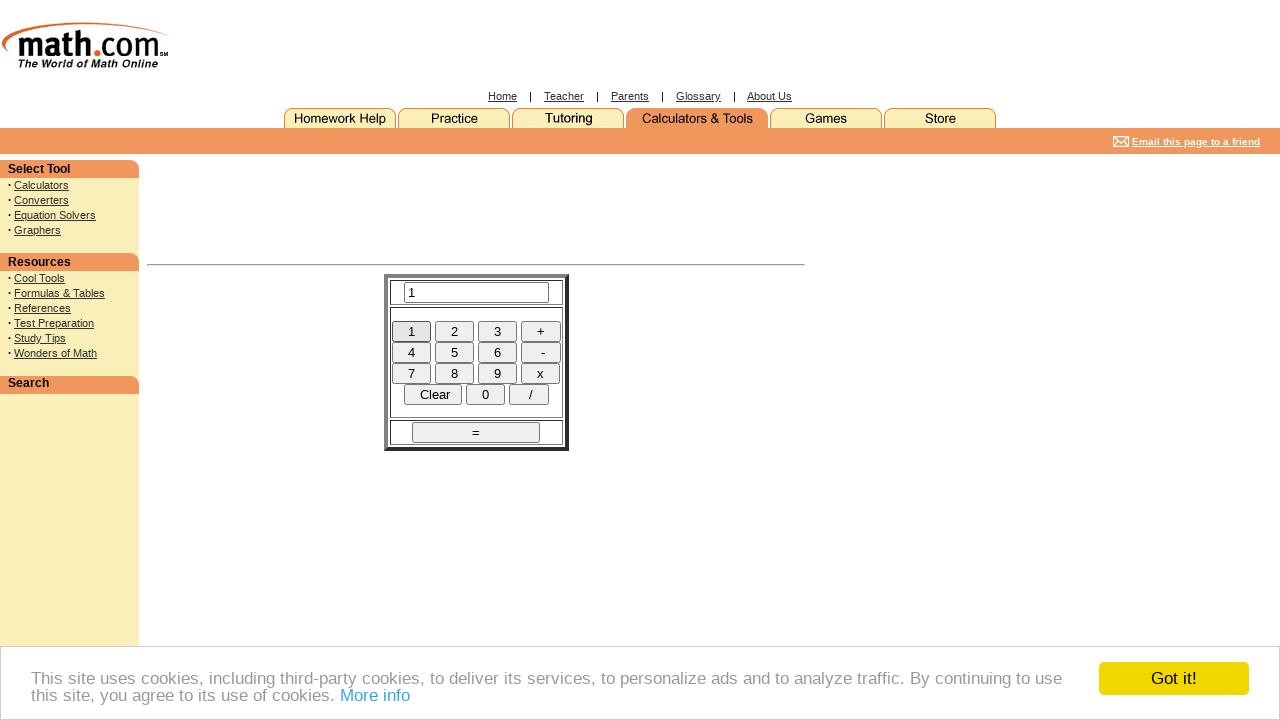

Clicked the 'times' button at (540, 373) on input[name='times']
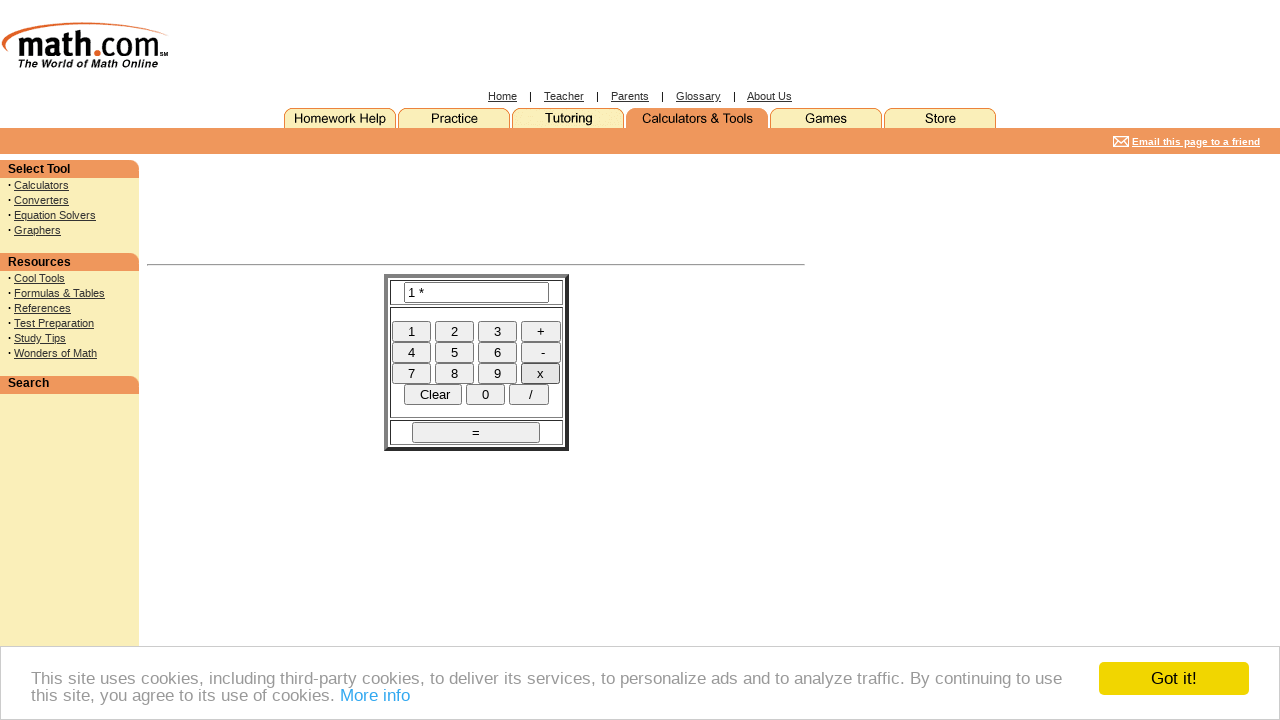

Clicked the 'five' button at (454, 352) on input[name='five']
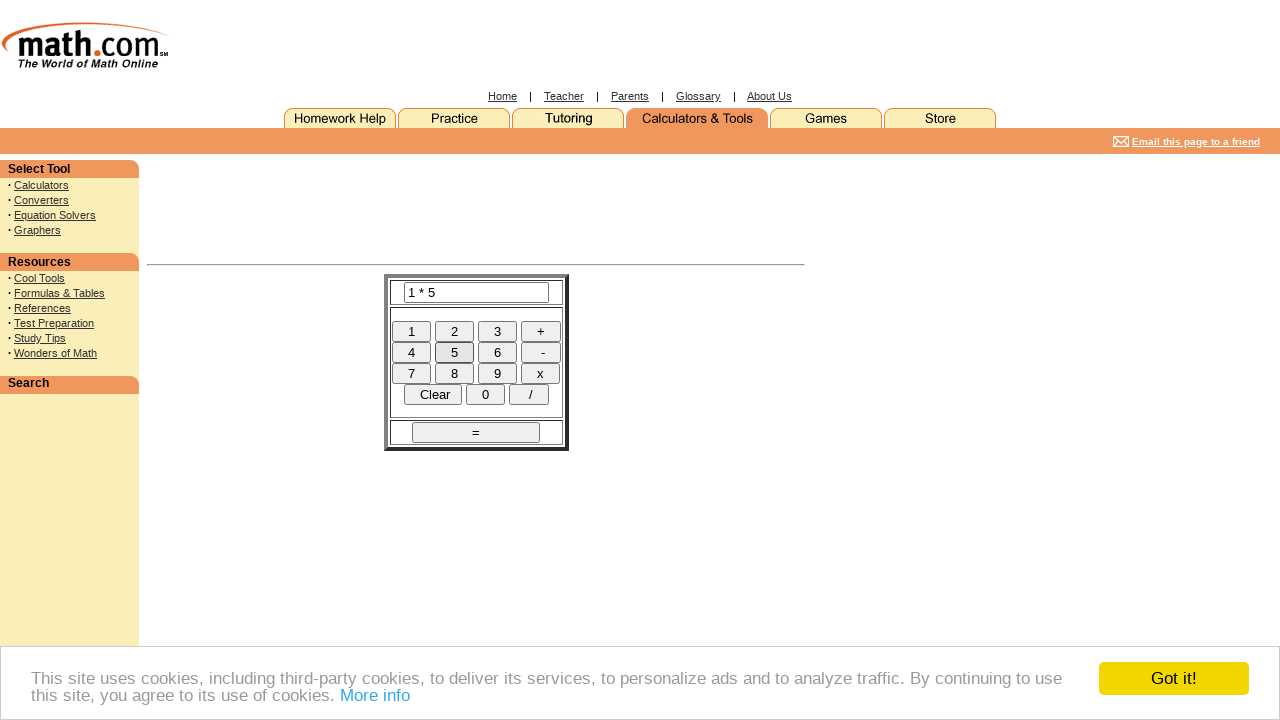

Clicked the 'DoIt' button to calculate 1x5 at (476, 432) on input[name='DoIt']
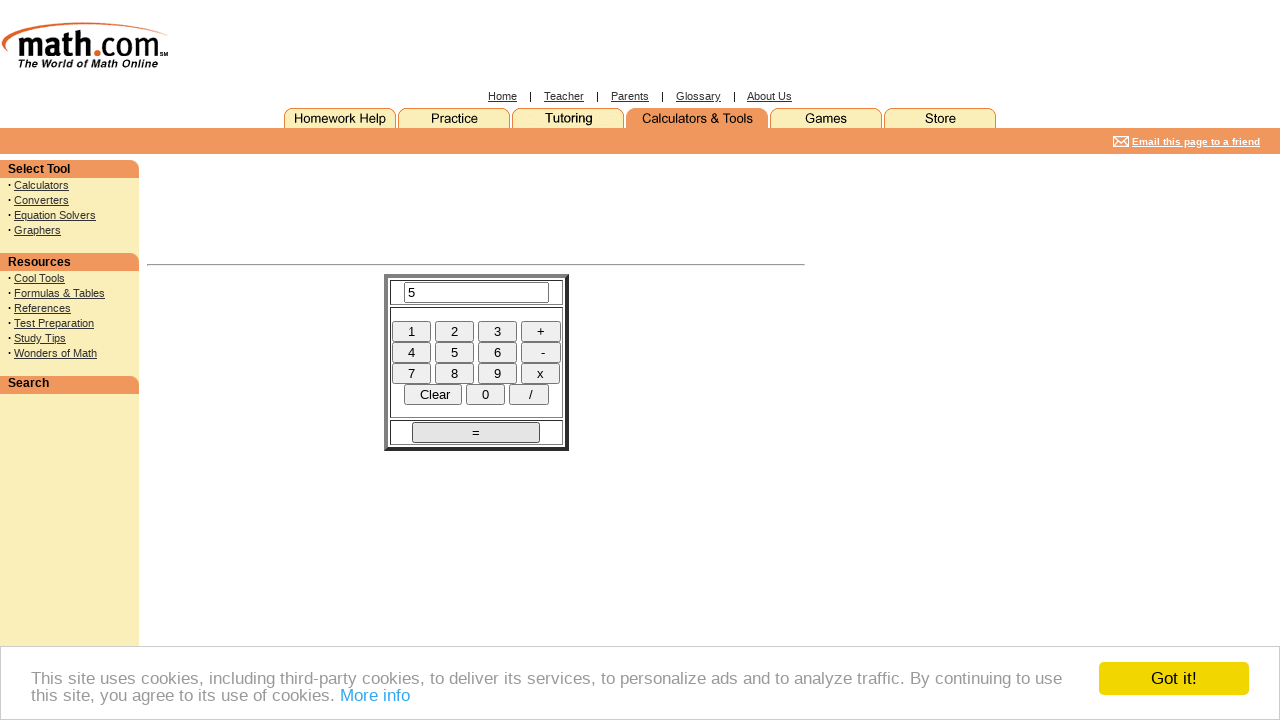

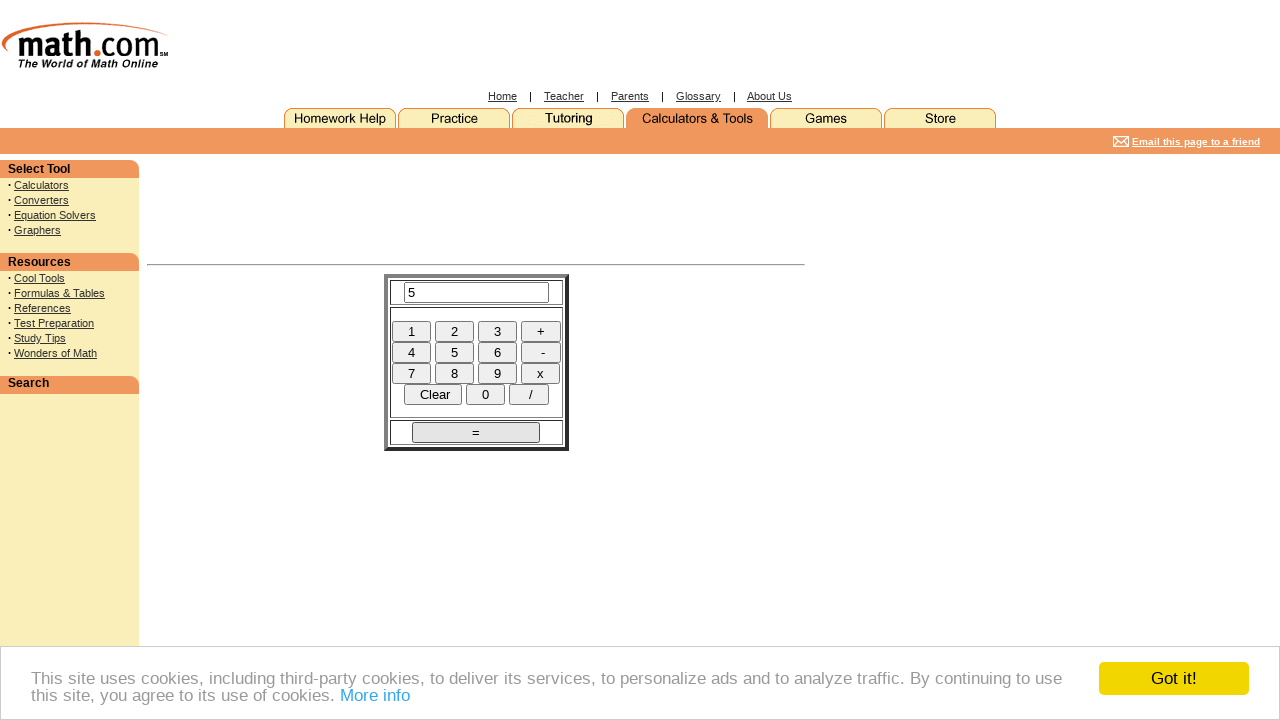